Tests a math puzzle page by reading two numbers, calculating their sum, selecting the result from a dropdown, and submitting the form

Starting URL: https://suninjuly.github.io/selects1.html

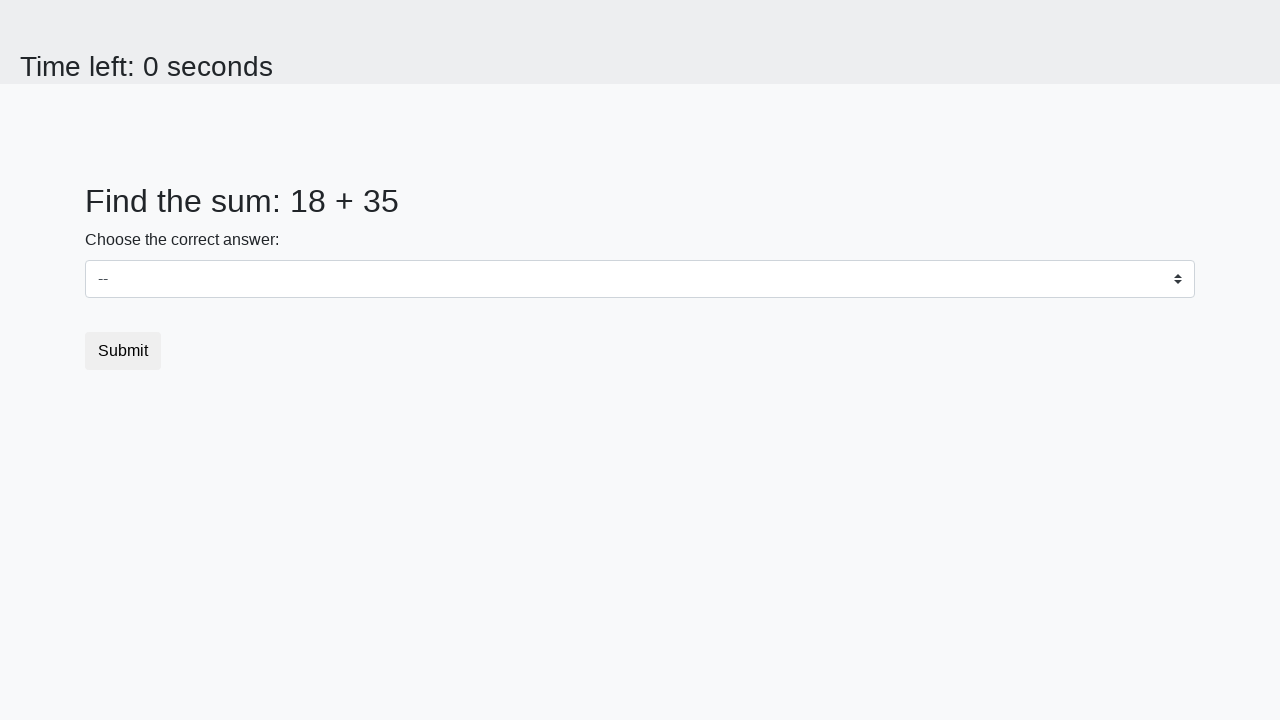

Retrieved first number from #num1 element
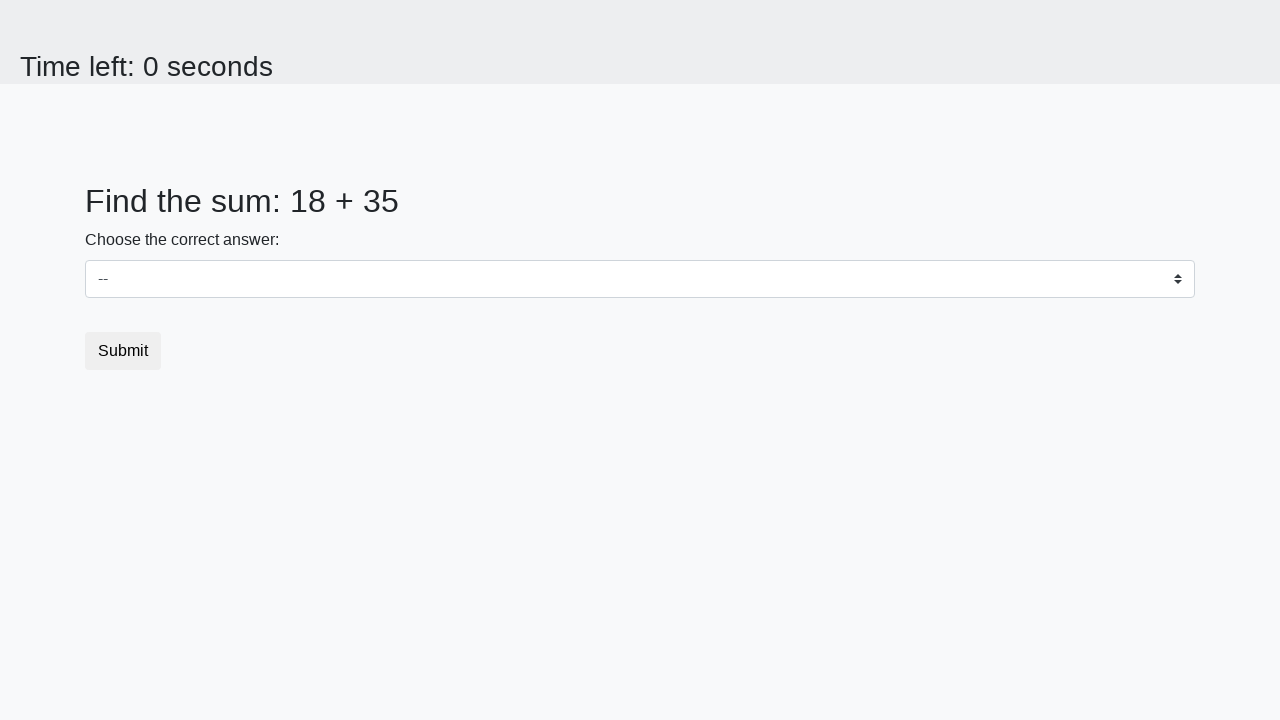

Retrieved second number from #num2 element
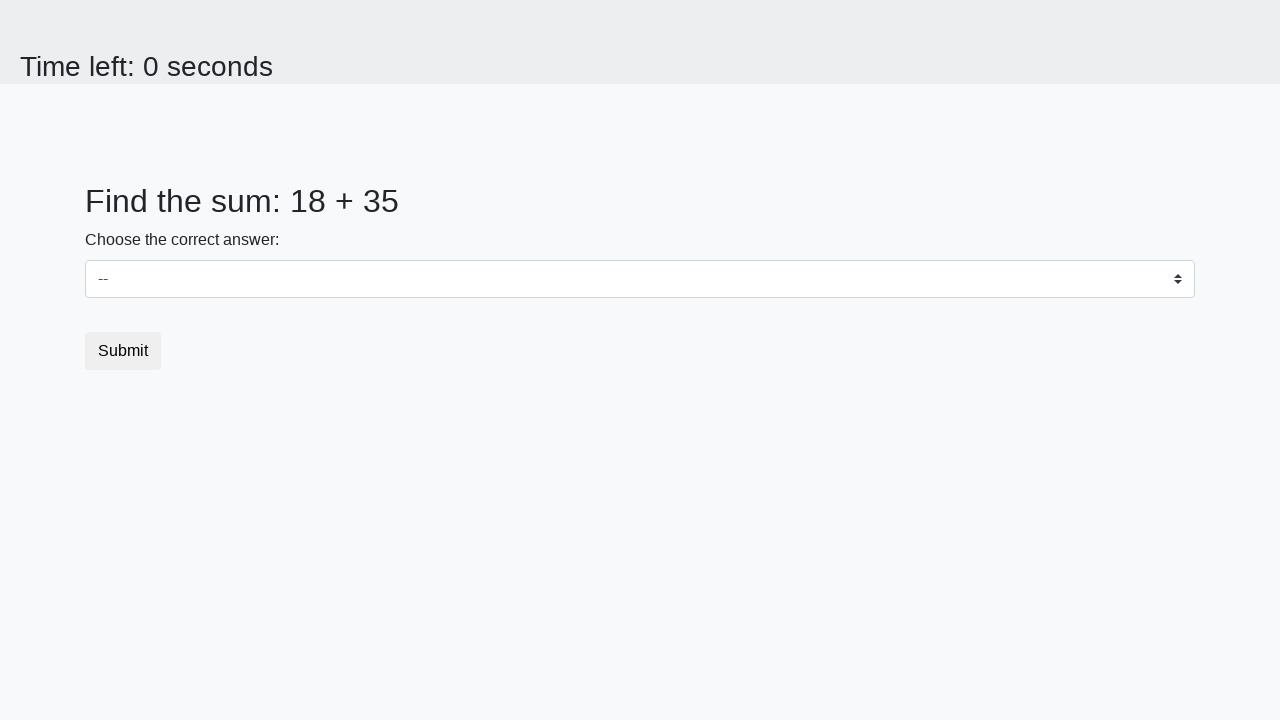

Calculated sum: 18 + 35 = 53
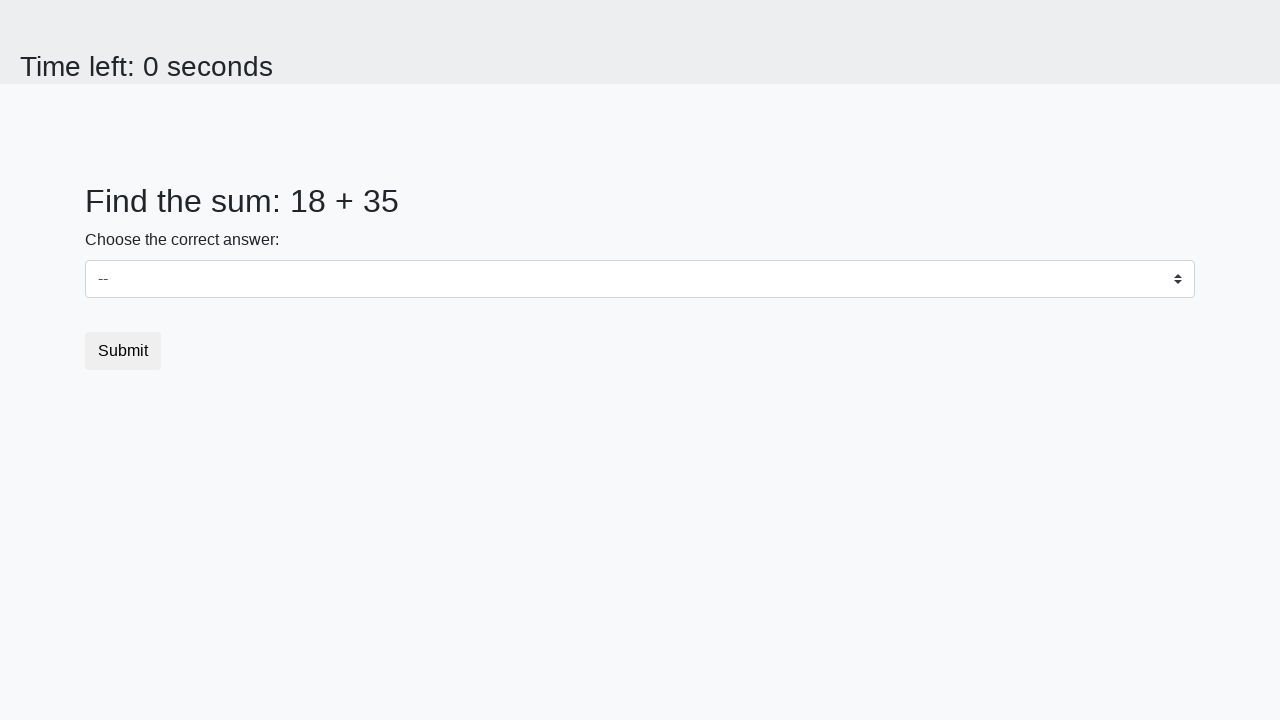

Selected 53 from dropdown menu on select
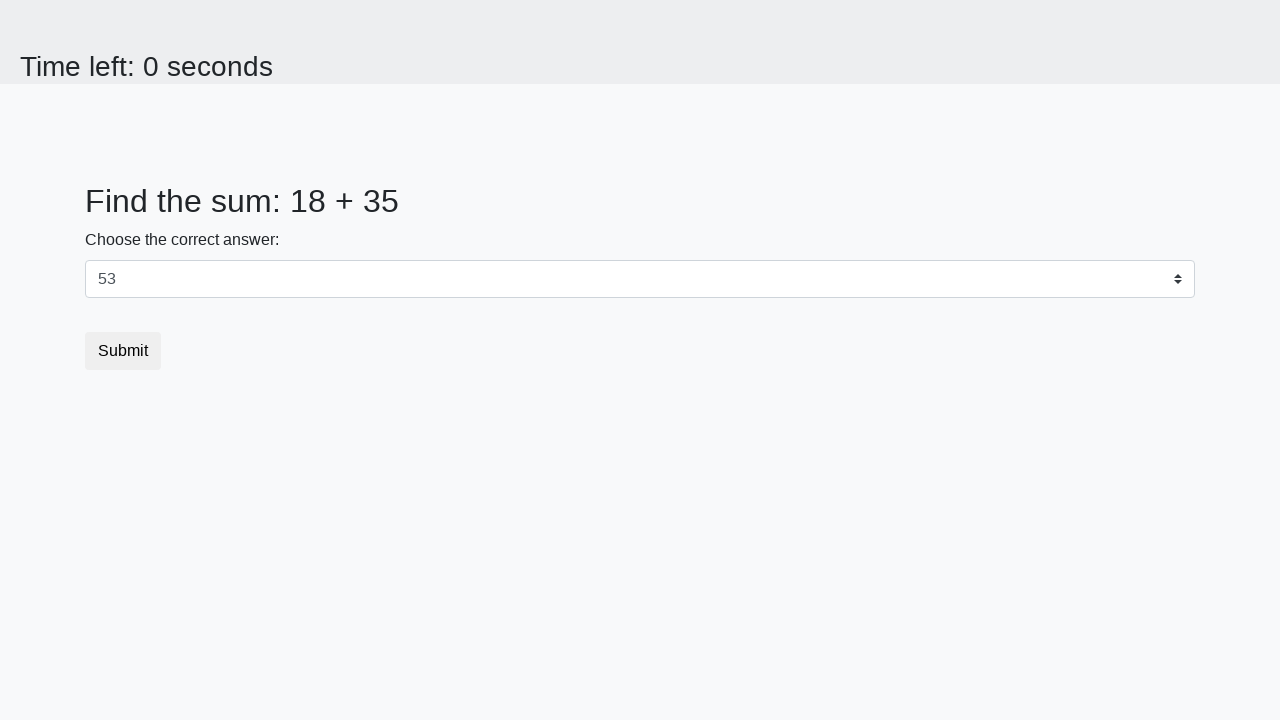

Clicked submit button to complete math puzzle at (123, 351) on .btn
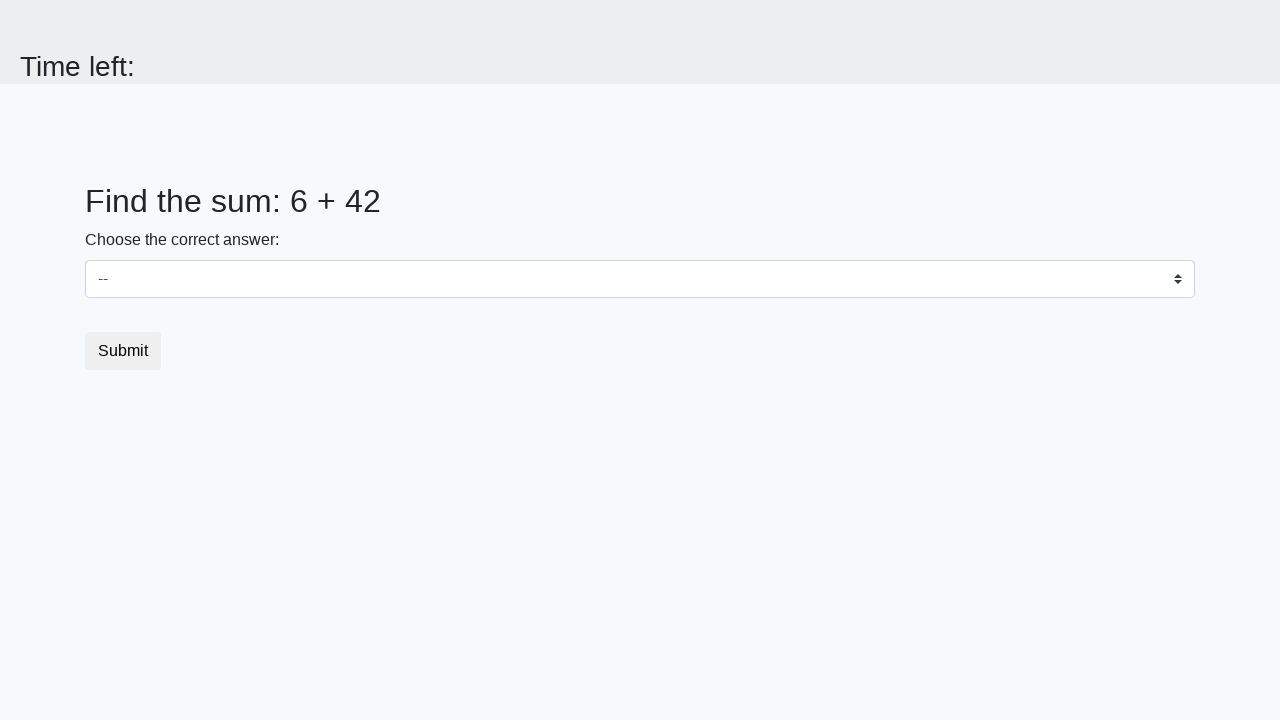

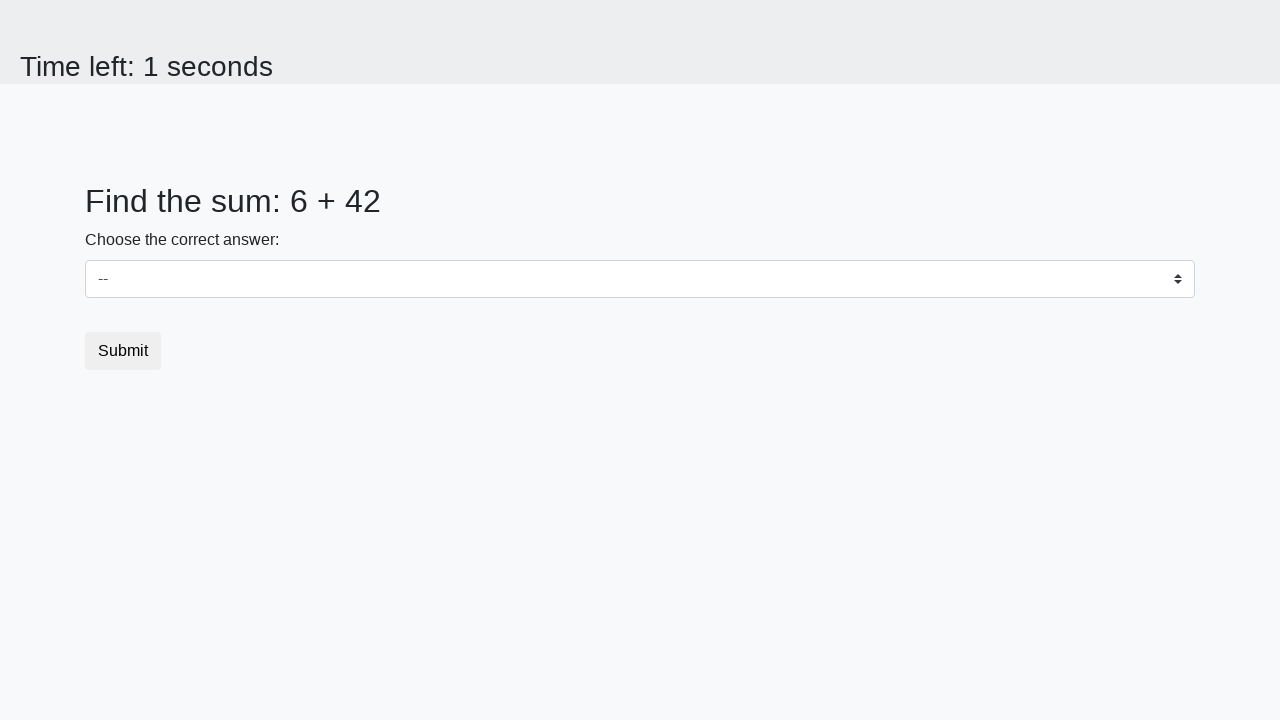